Tests a blood pressure calculator web application by entering systolic and diastolic values, submitting the form, and verifying the result category is displayed as "Ideal"

Starting URL: https://bpcalulator-green-slot-dscydwgqh3eyfxf4.ukwest-01.azurewebsites.net/

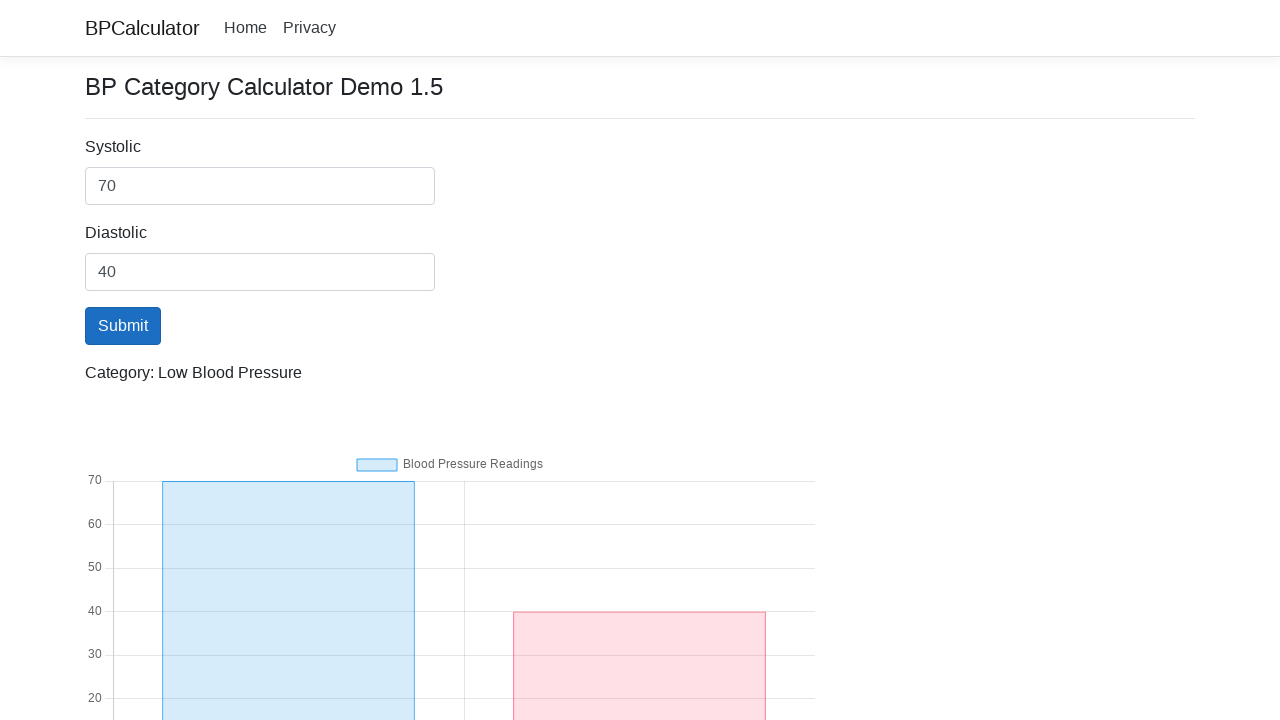

Cleared systolic input field on input[name='BP.Systolic']
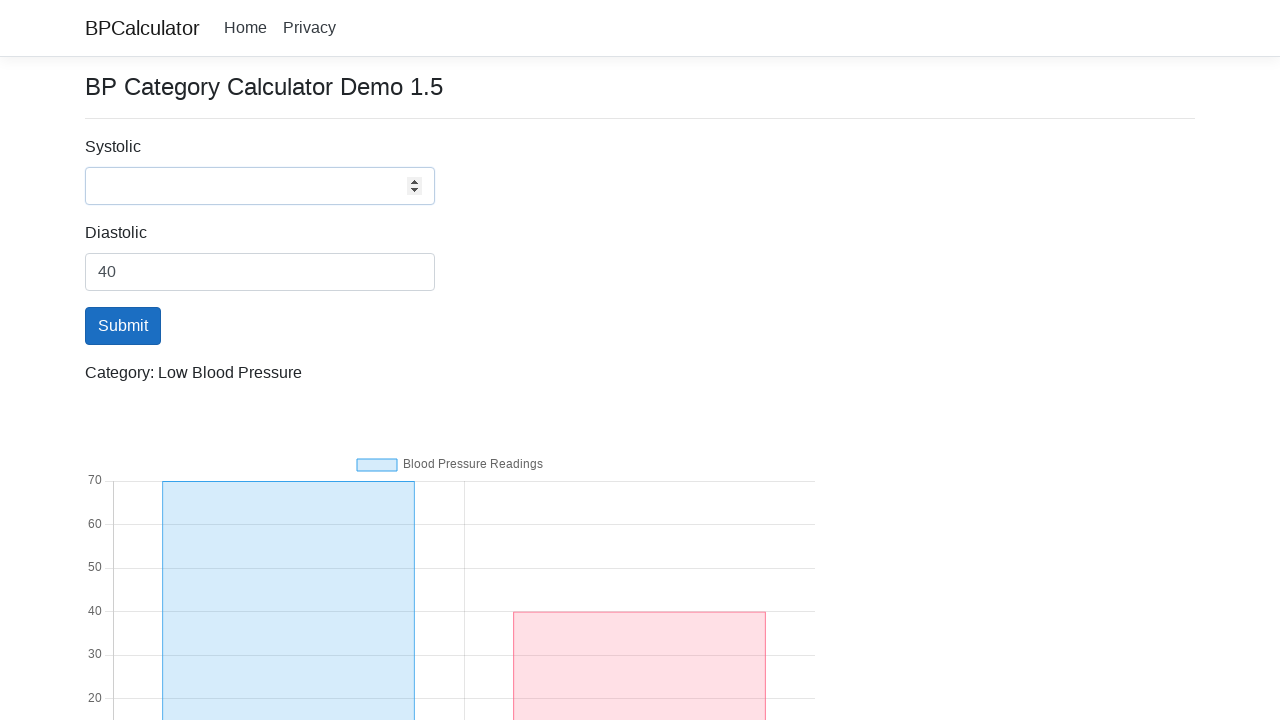

Entered systolic value of 120 on input[name='BP.Systolic']
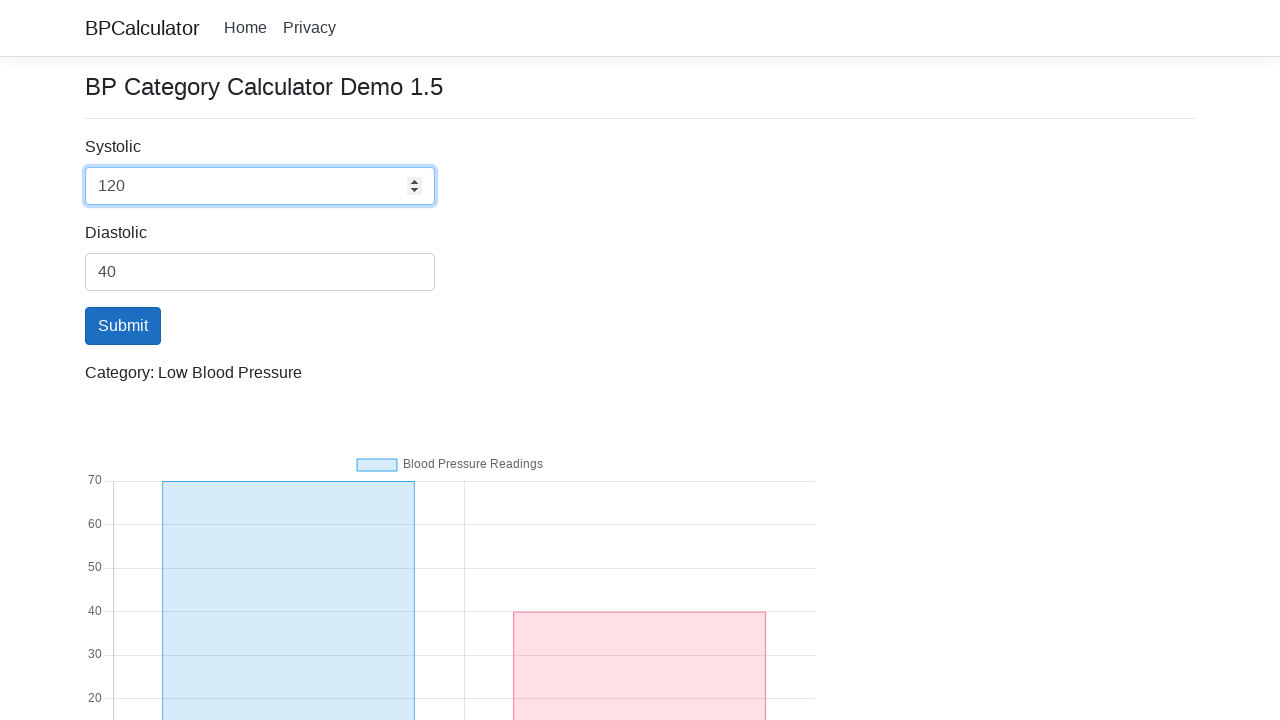

Cleared diastolic input field on input[name='BP.Diastolic']
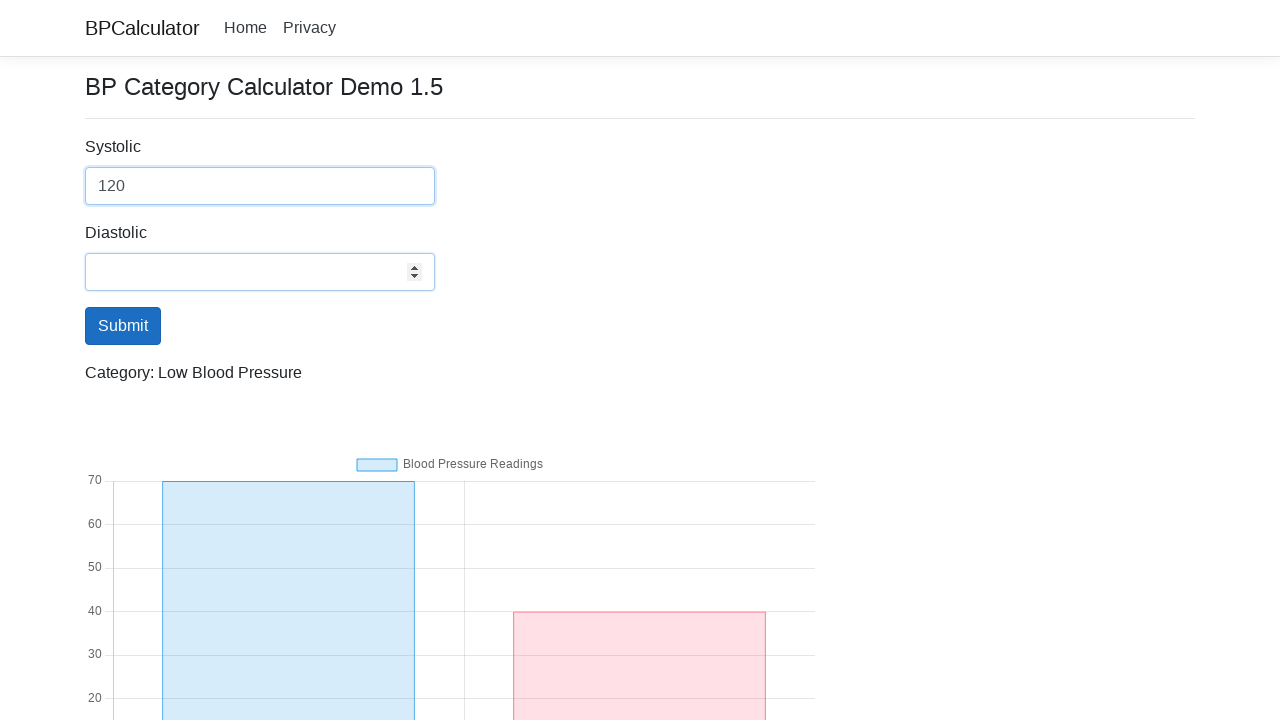

Entered diastolic value of 80 on input[name='BP.Diastolic']
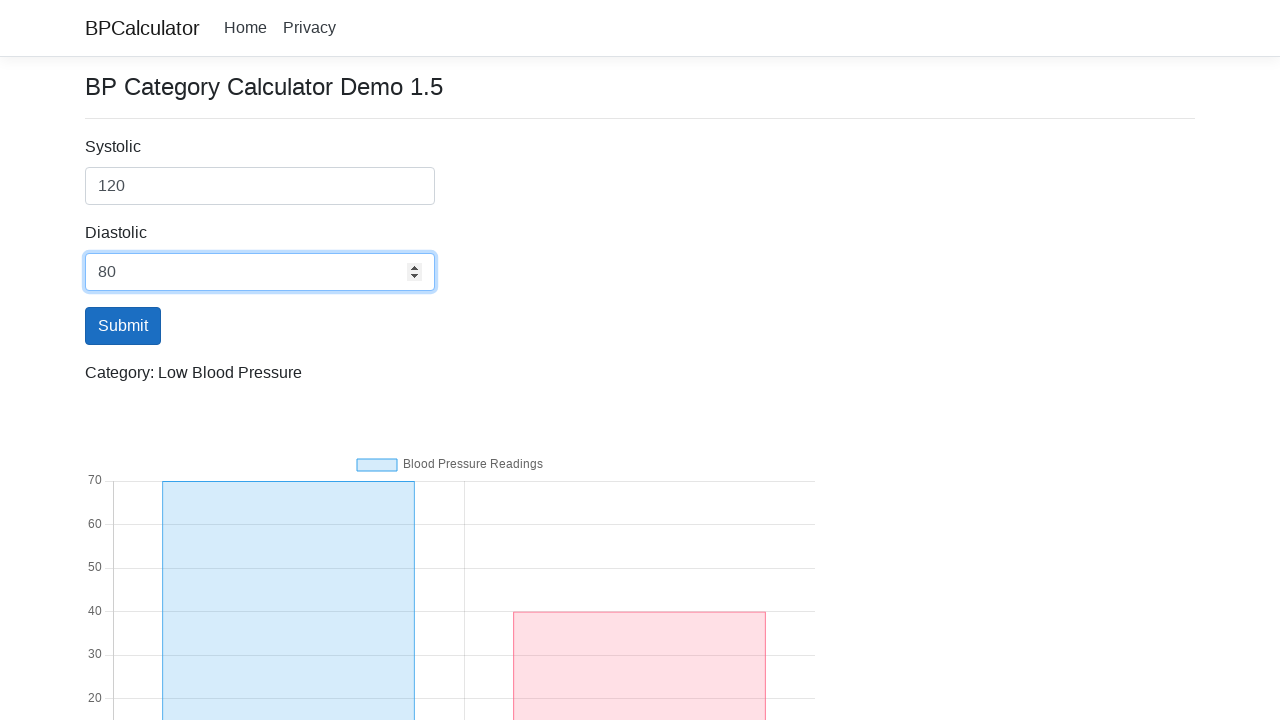

Clicked submit button to calculate blood pressure at (123, 326) on input[type='submit']
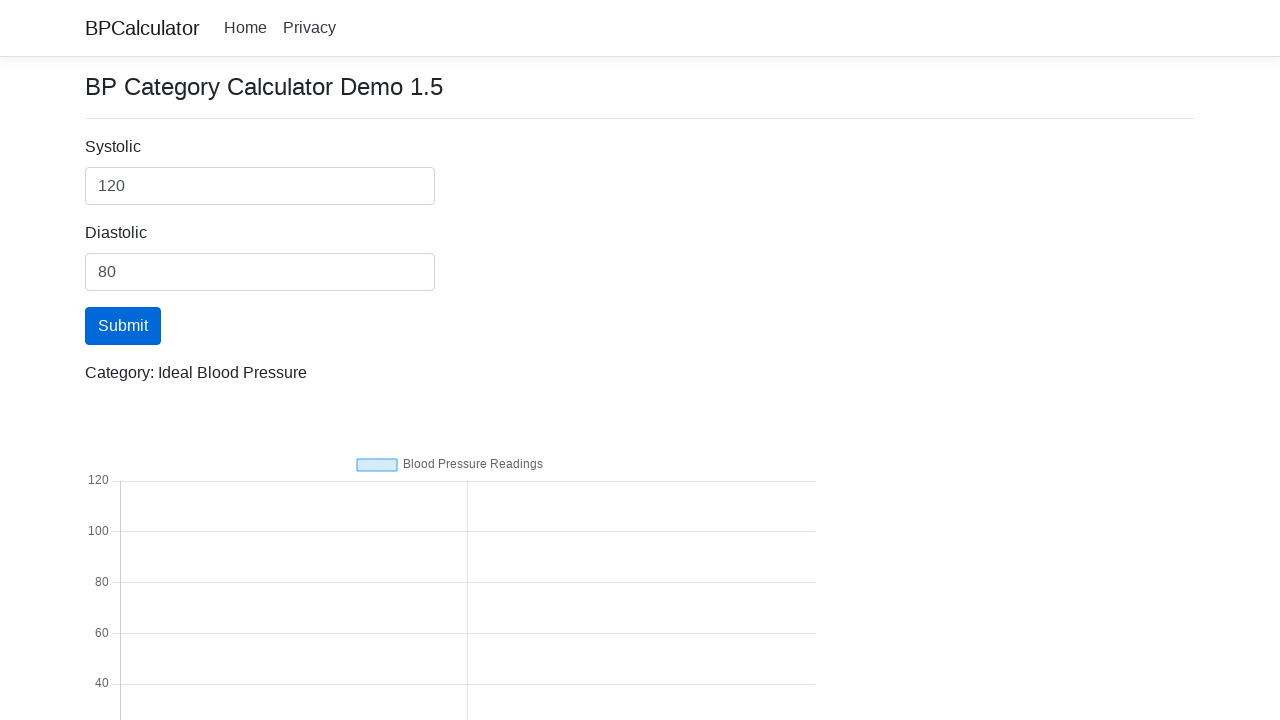

Result category element appeared, indicating calculation completed
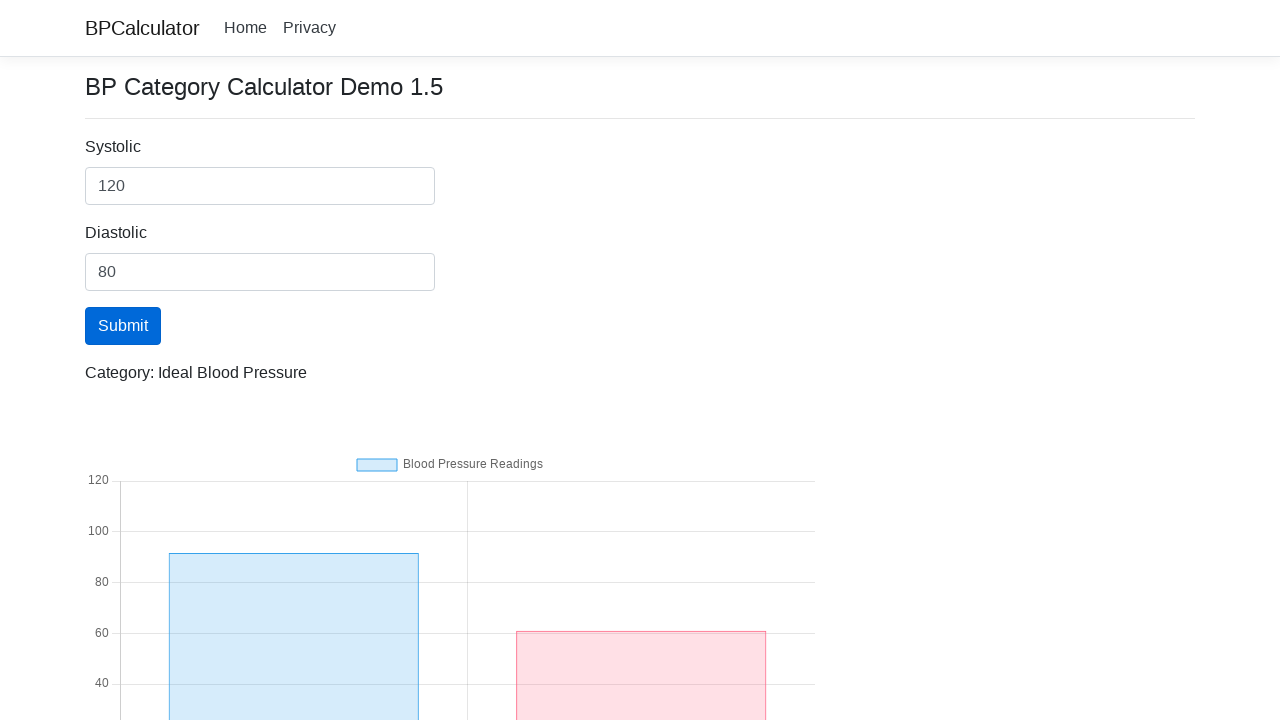

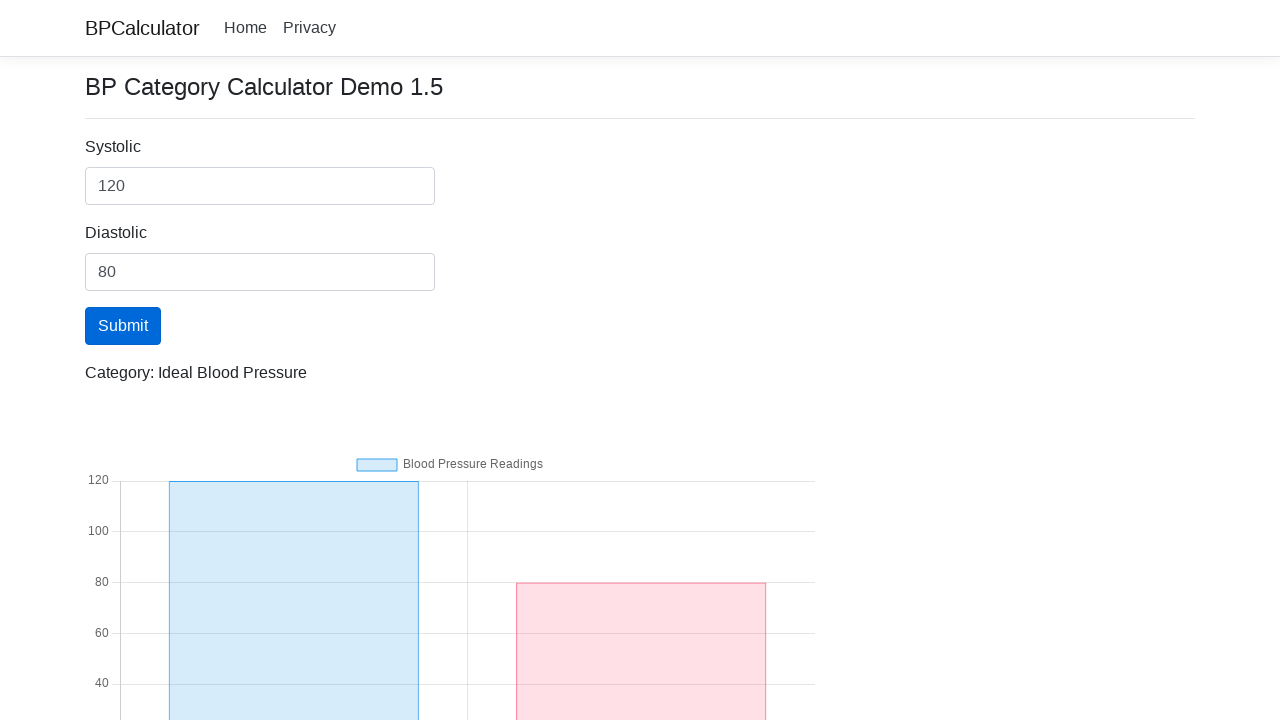